Tests handling of a simple OK alert by clicking a button, verifying the alert text, and accepting it

Starting URL: https://demo.automationtesting.in/Alerts.html

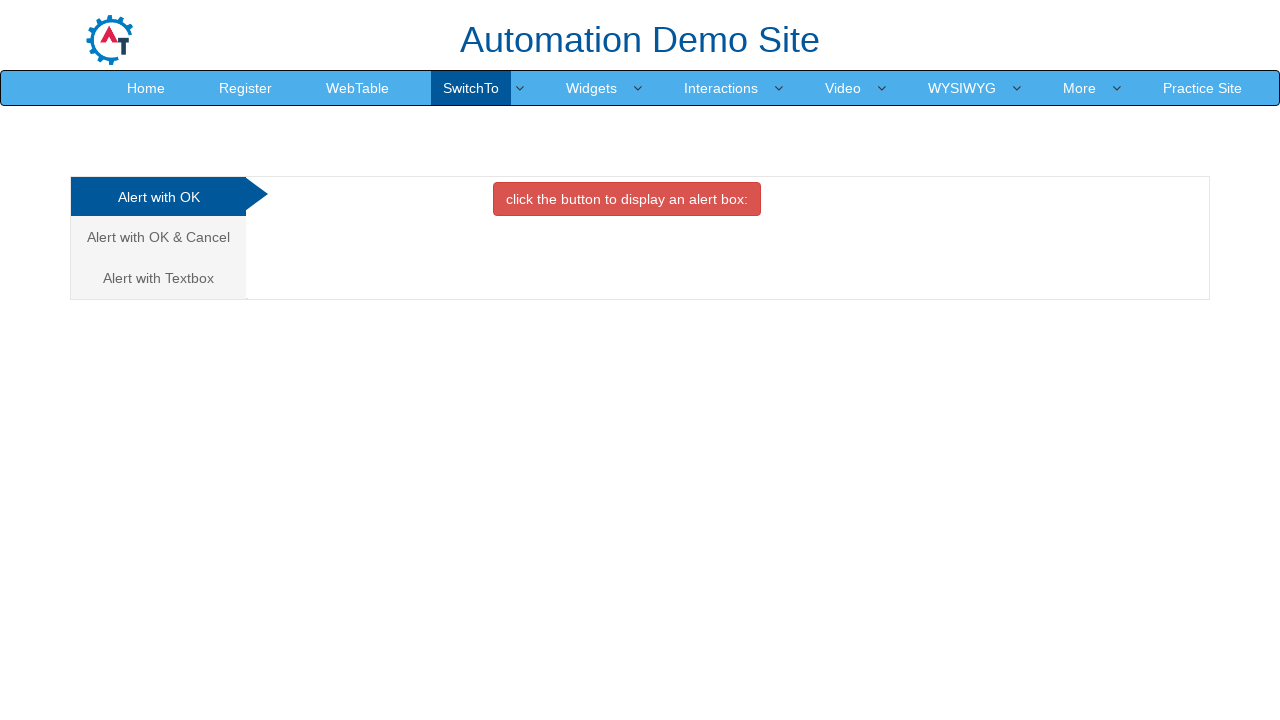

Clicked button to trigger OK alert at (627, 199) on xpath=//*[@id='OKTab']/button
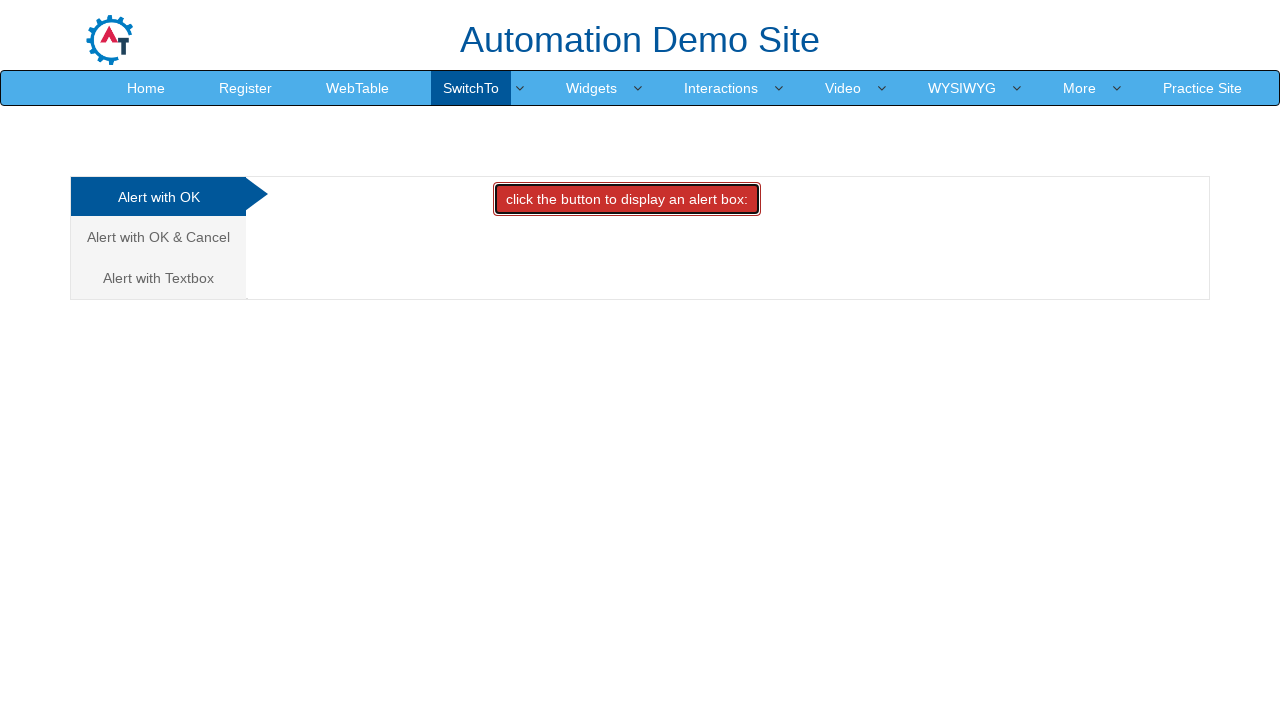

Registered dialog handler to accept alerts
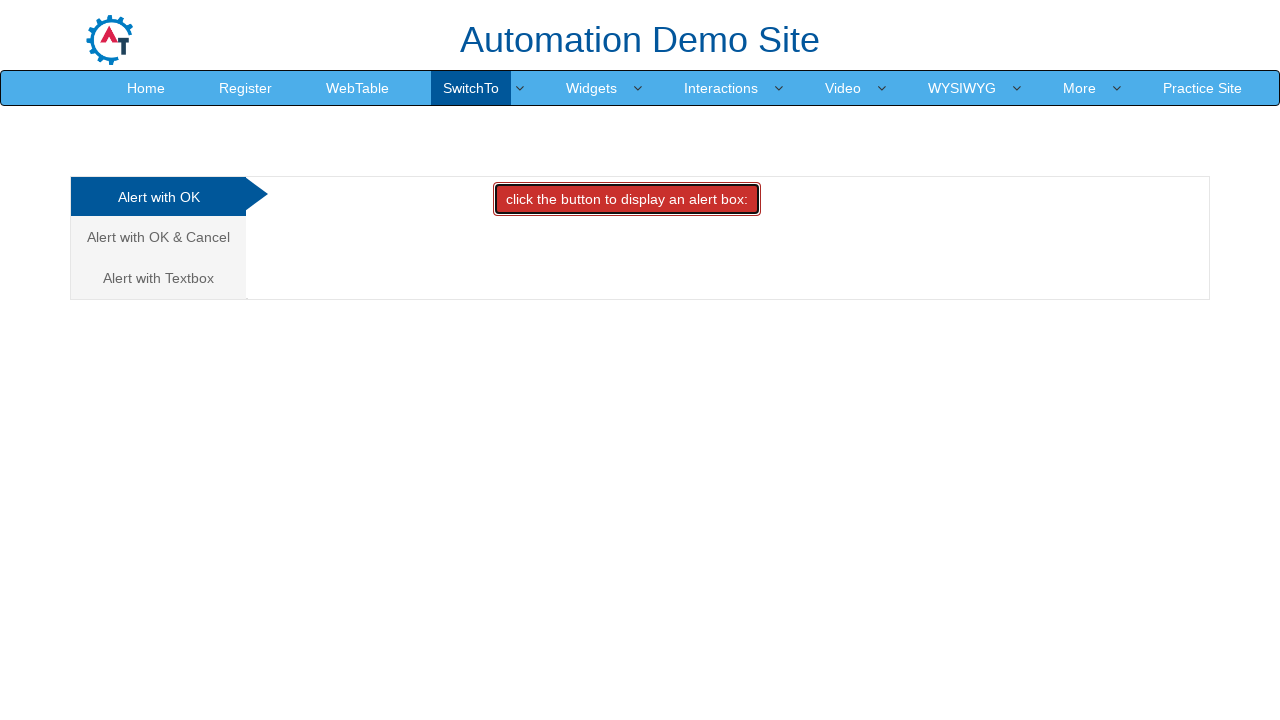

Registered one-time dialog handler with message verification
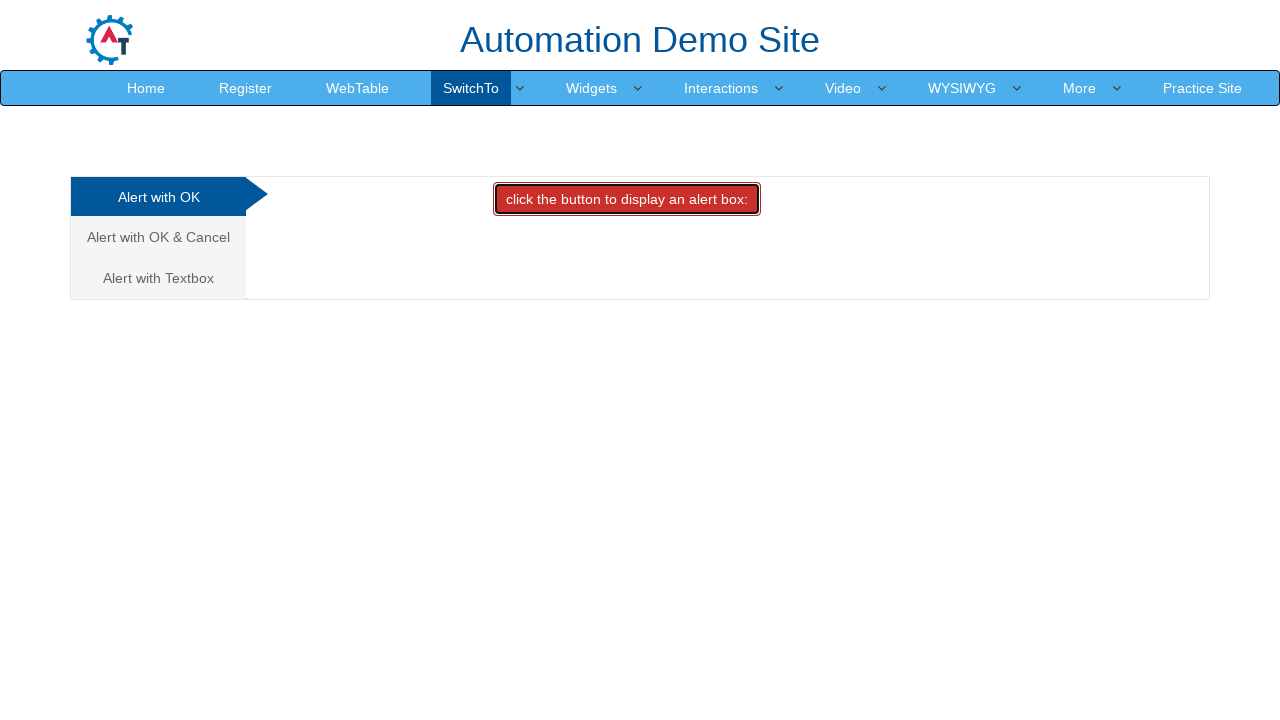

Clicked button to trigger alert for verification at (627, 199) on xpath=//*[@id='OKTab']/button
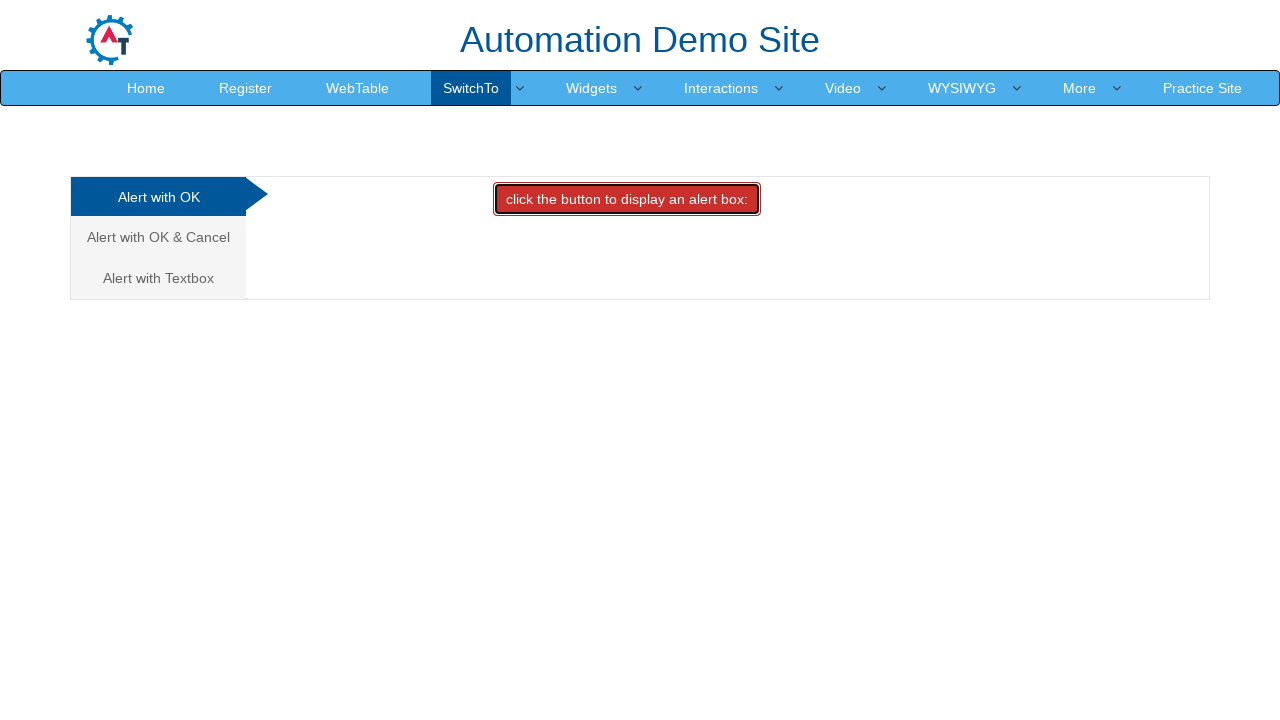

Alert was handled and accepted successfully
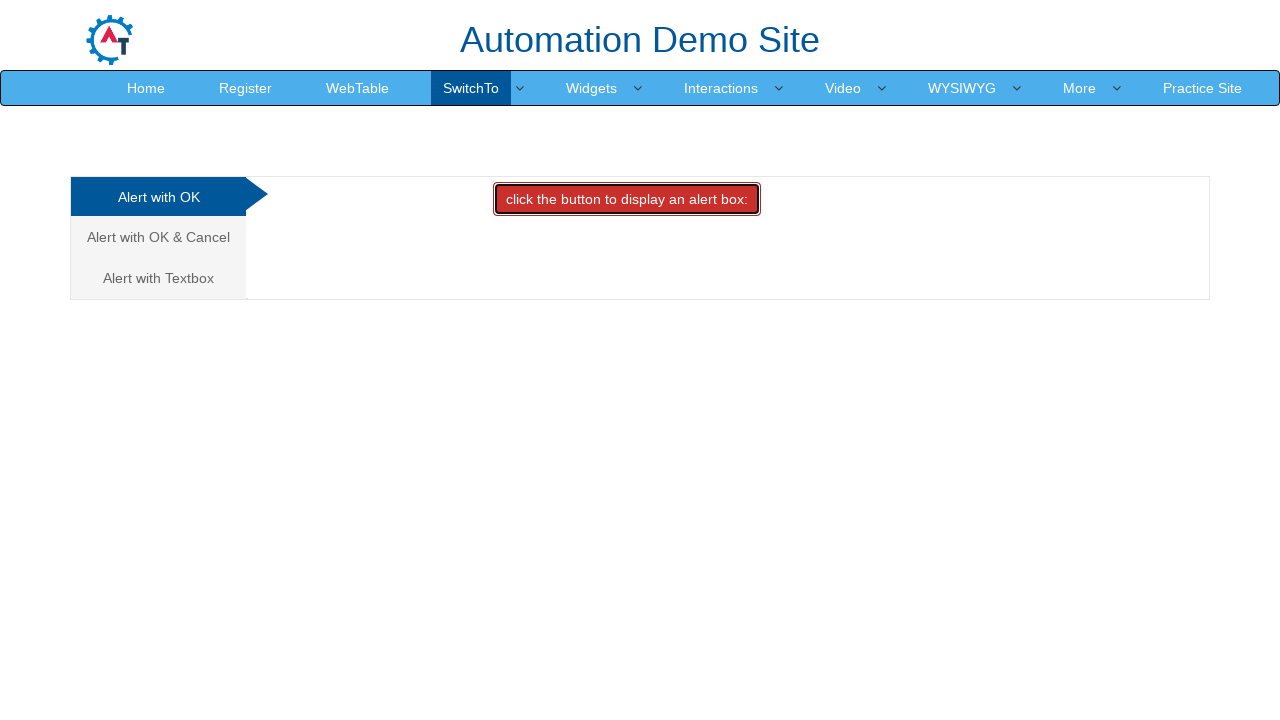

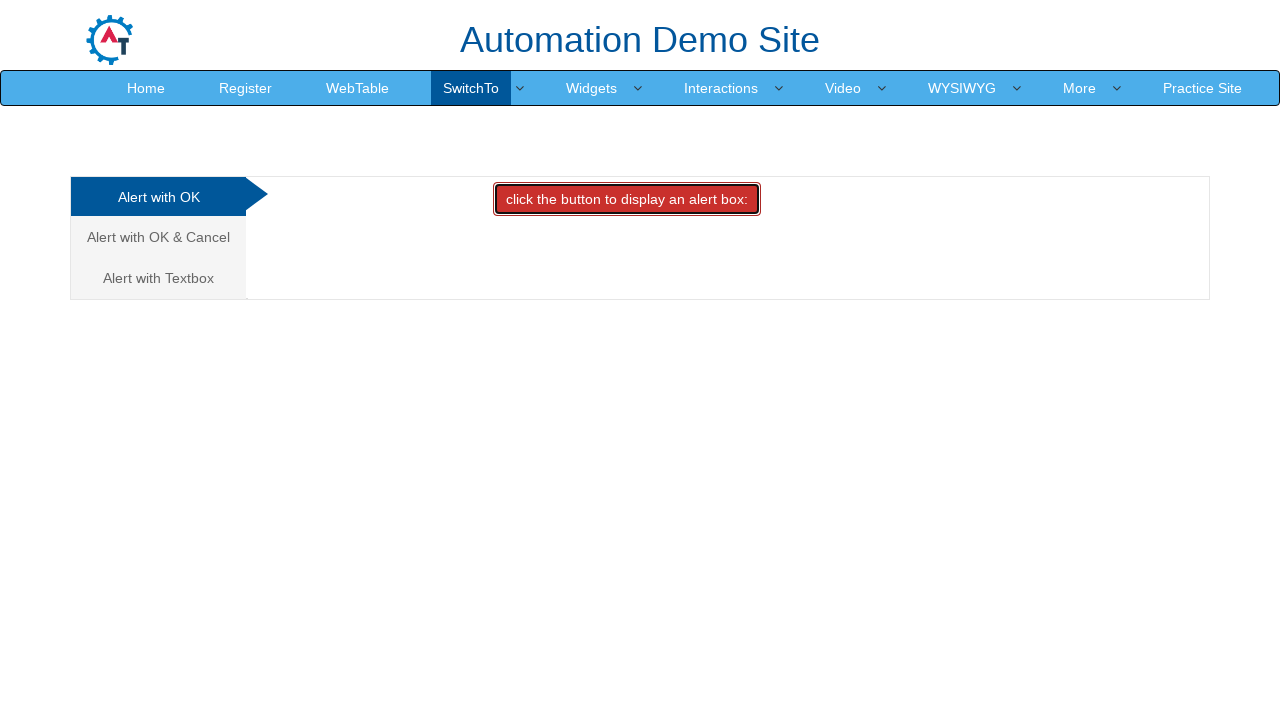